Tests dropdown selection functionality by selecting currency options using three different methods: by index, by visible text, and by value

Starting URL: https://rahulshettyacademy.com/dropdownsPractise/

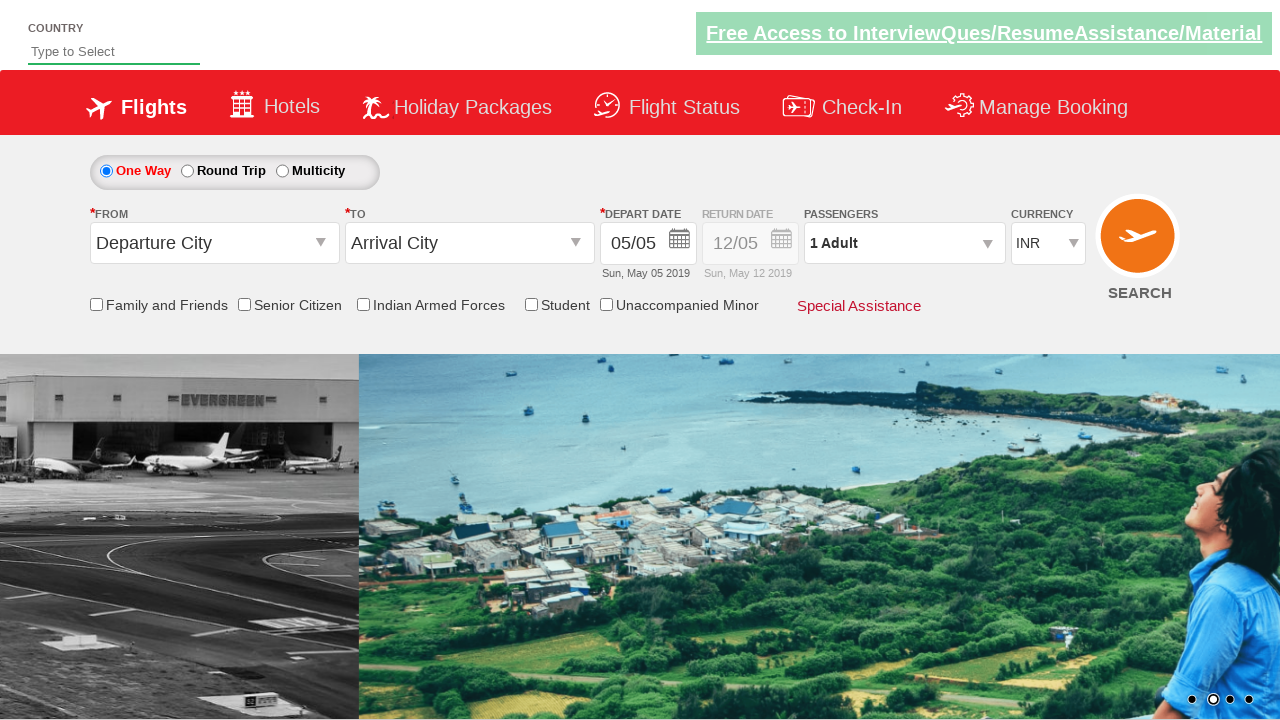

Selected currency dropdown option by index 3 (4th option) on select[id*='Currency']
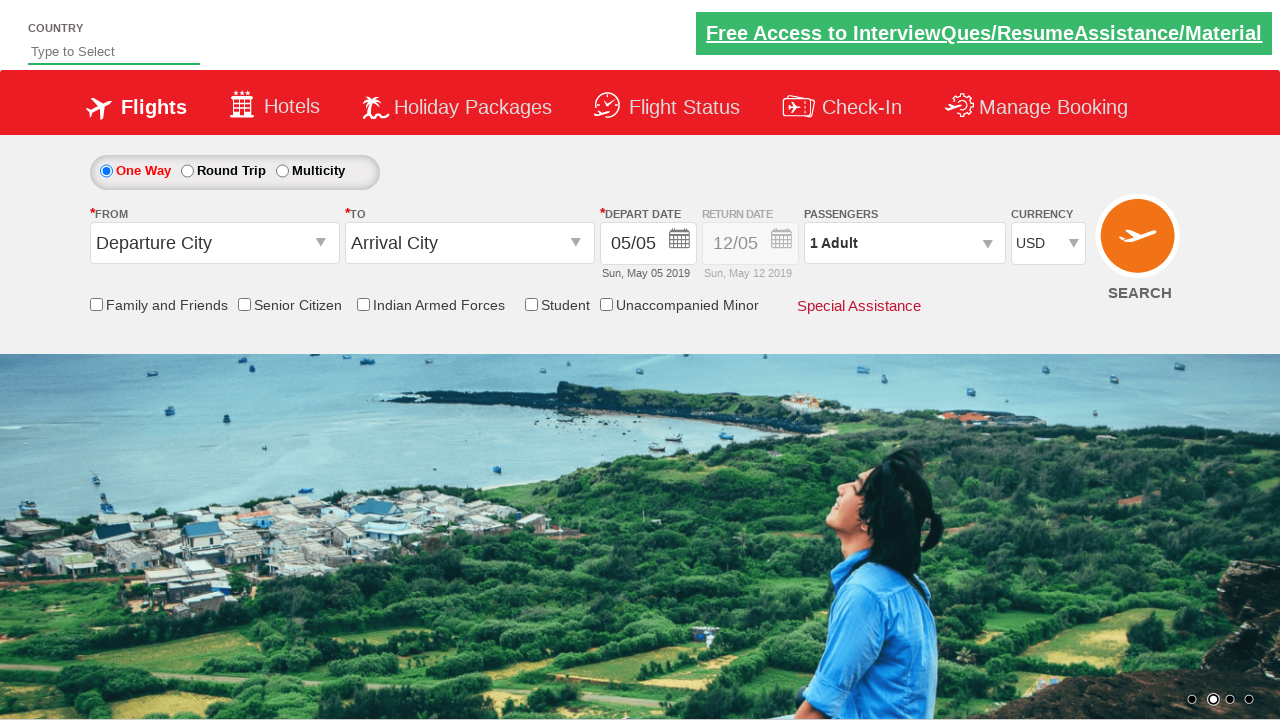

Selected currency dropdown option by visible text 'AED' on select[id*='Currency']
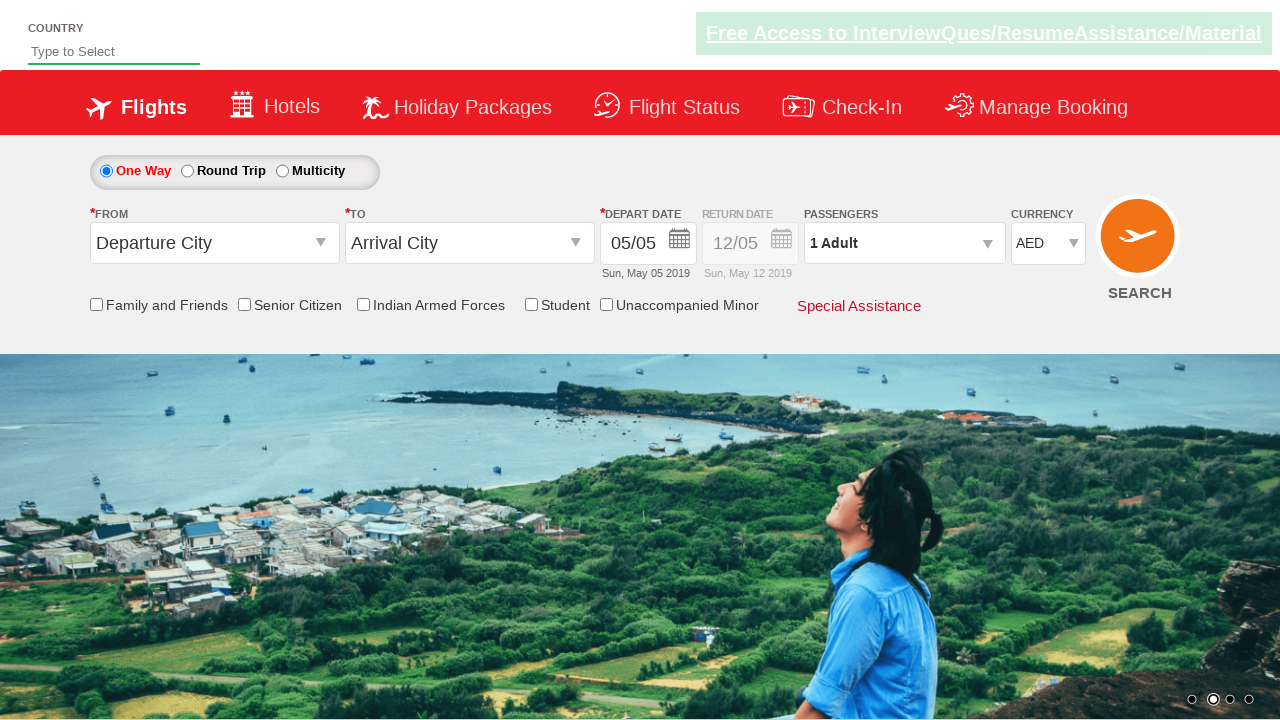

Selected currency dropdown option by value 'INR' on select[id*='Currency']
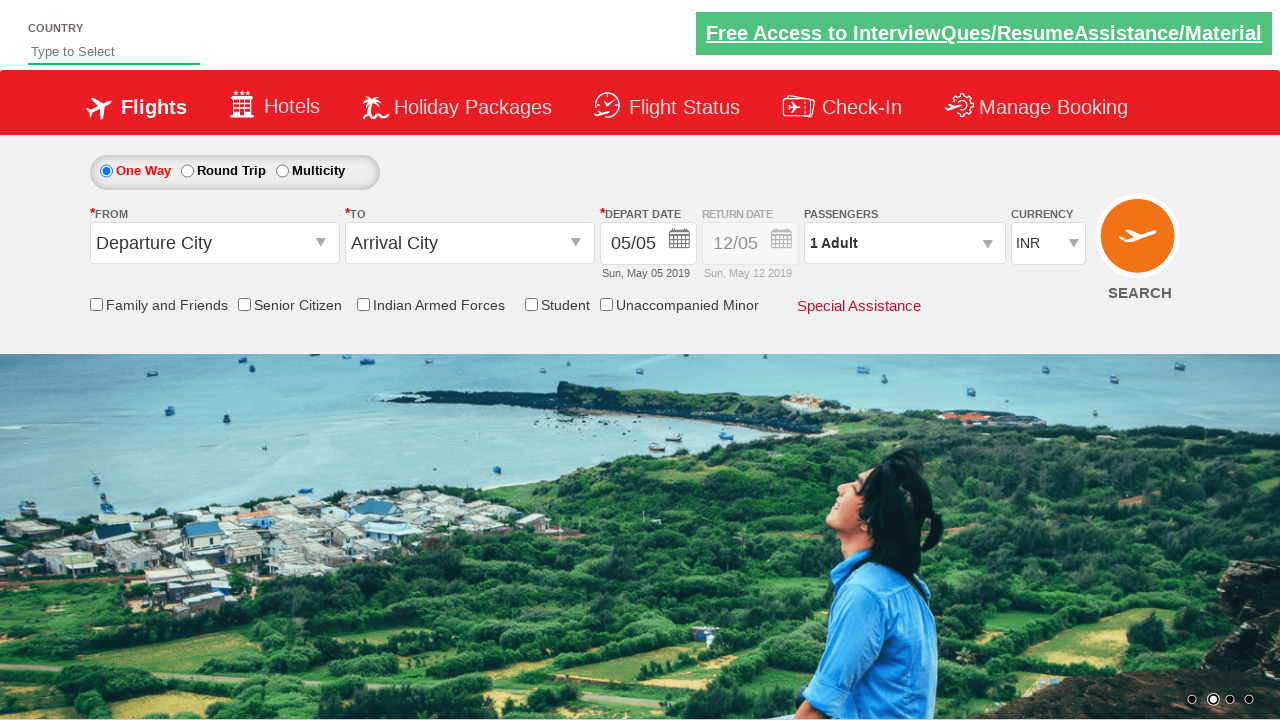

Waited 500ms for dropdown selection to be applied
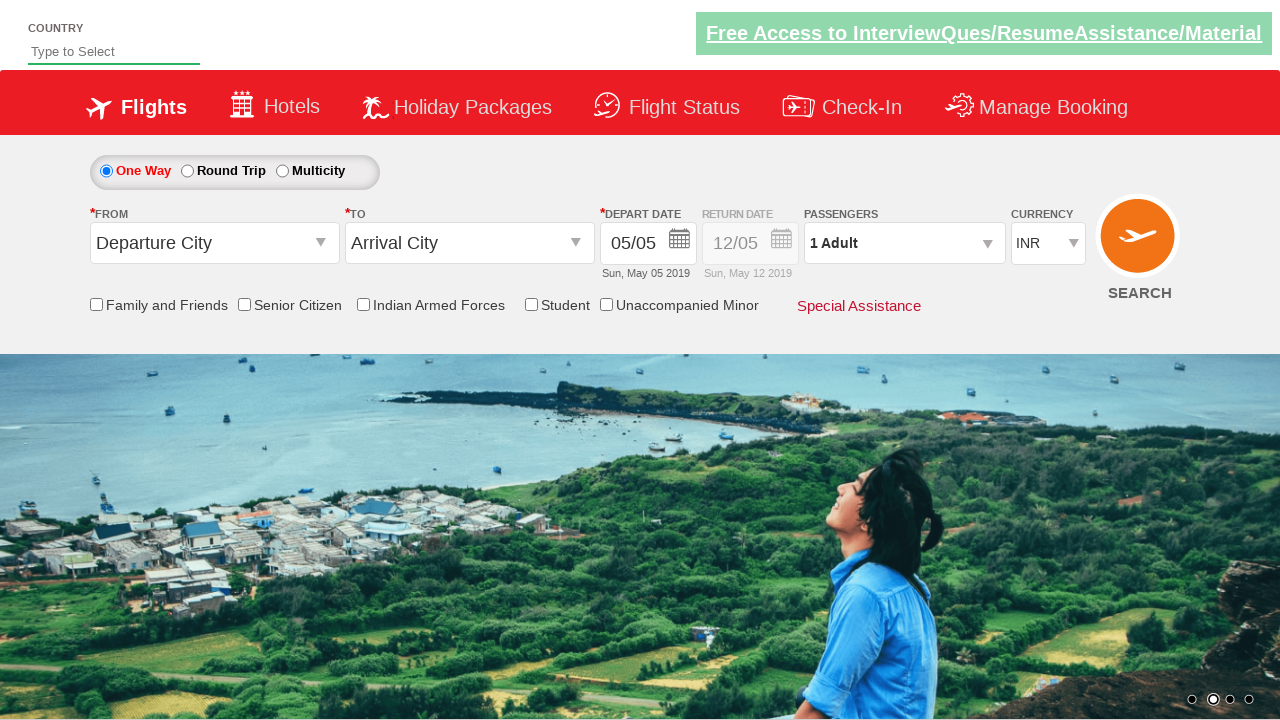

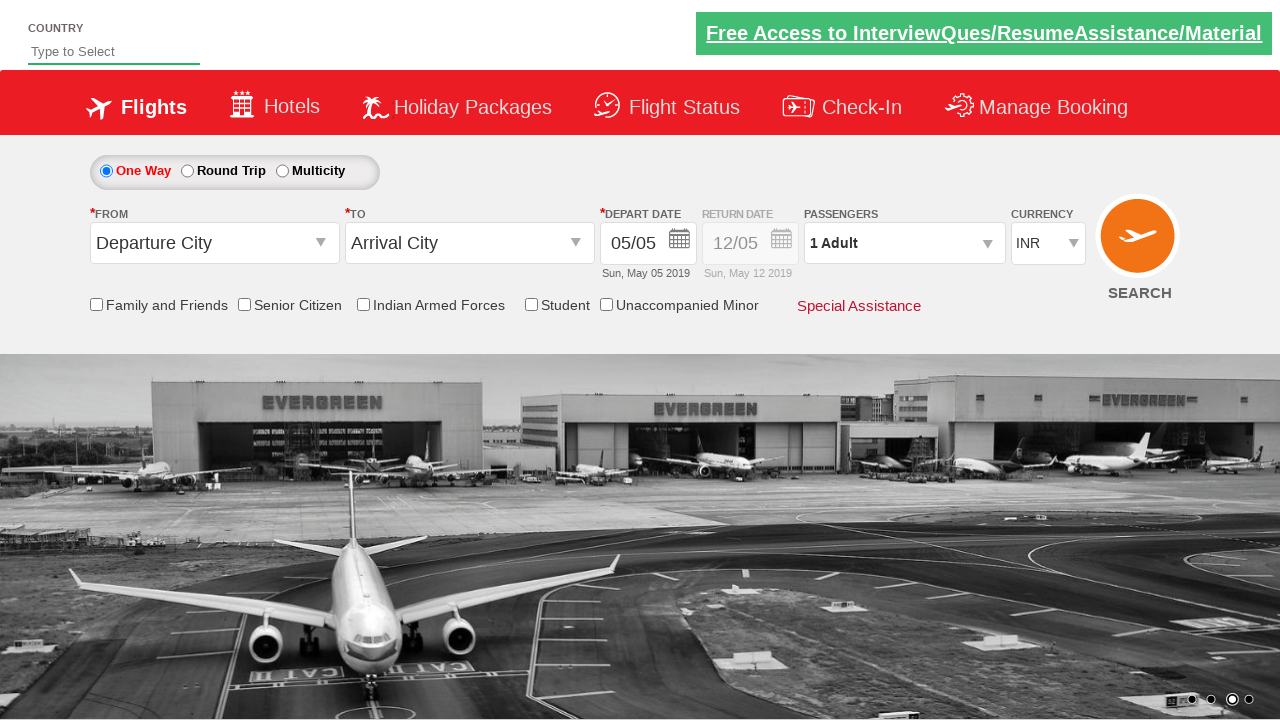